Tests checkbox functionality by ensuring the second checkbox is unselected - clicks it if already selected, then verifies it's unchecked.

Starting URL: http://the-internet.herokuapp.com/checkboxes

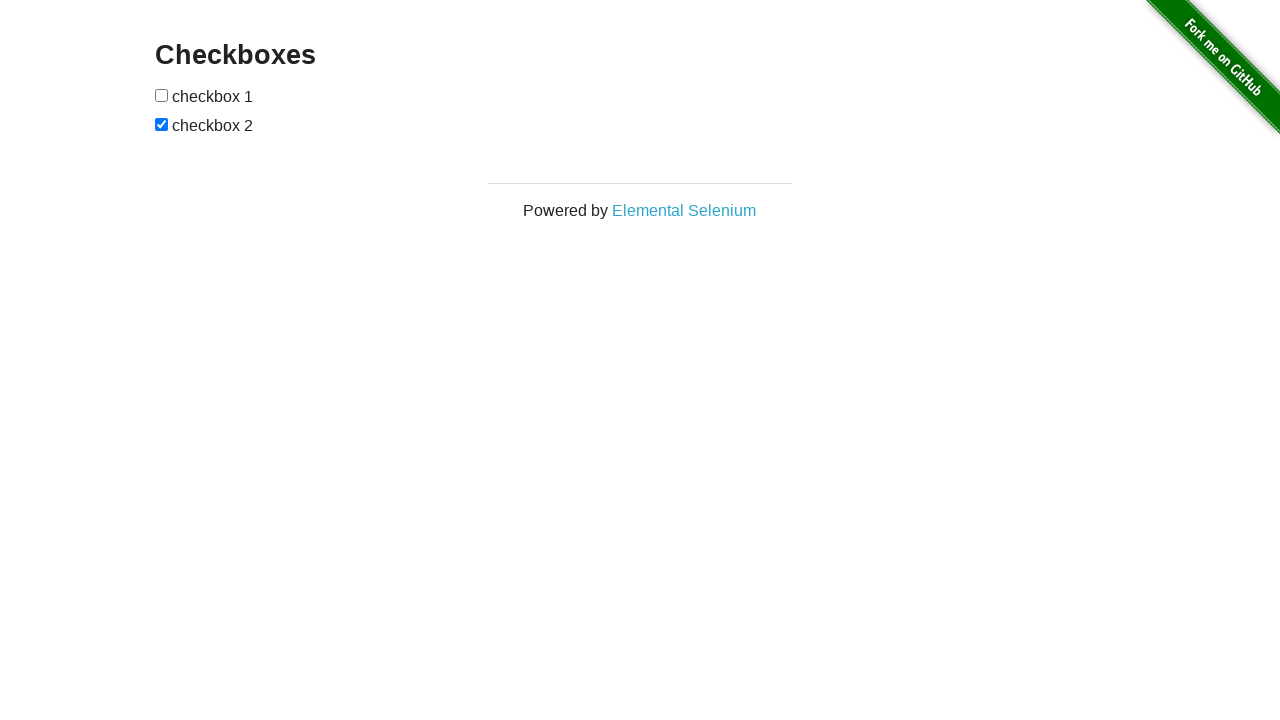

Located the second checkbox element
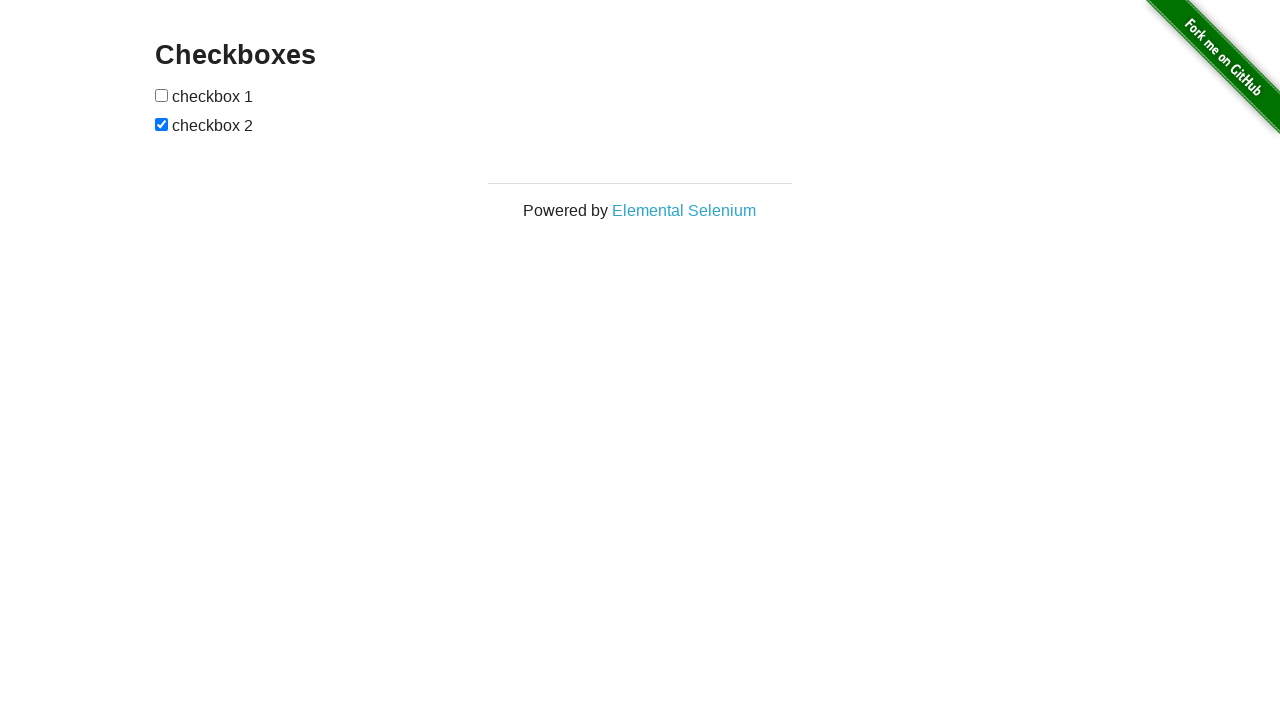

Second checkbox is currently checked
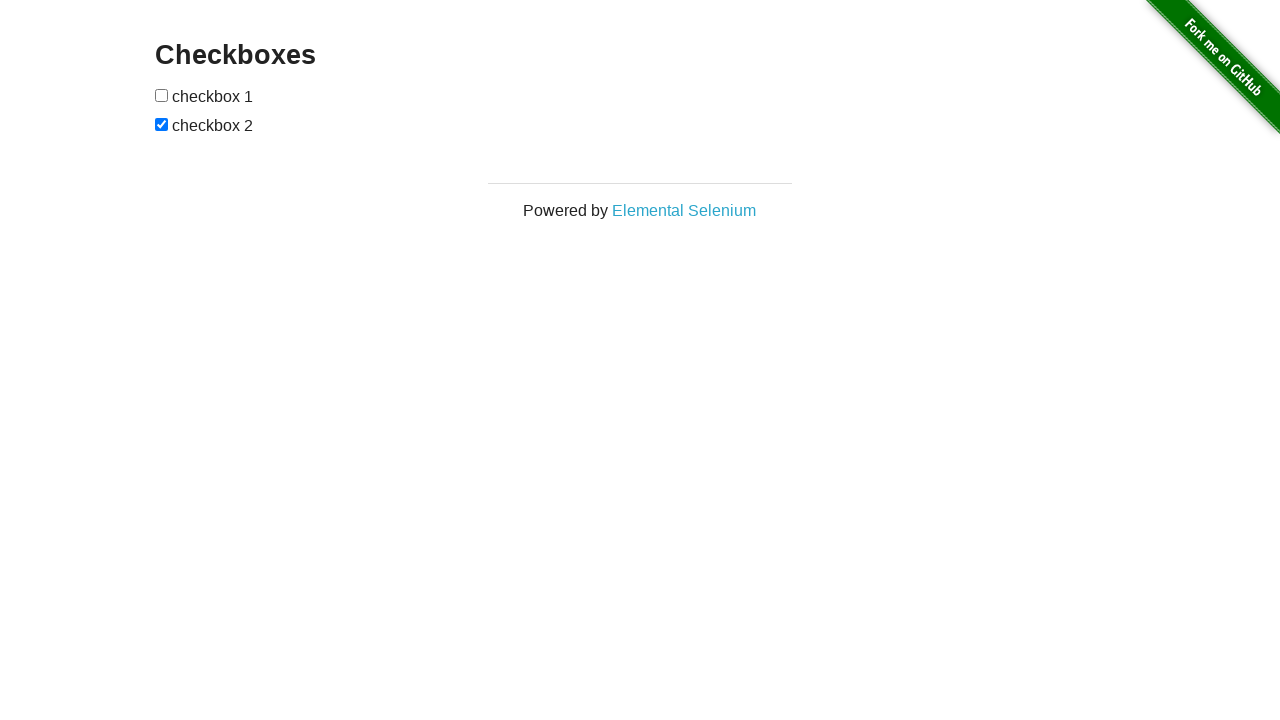

Clicked the second checkbox to unselect it at (162, 124) on [type=checkbox] >> nth=1
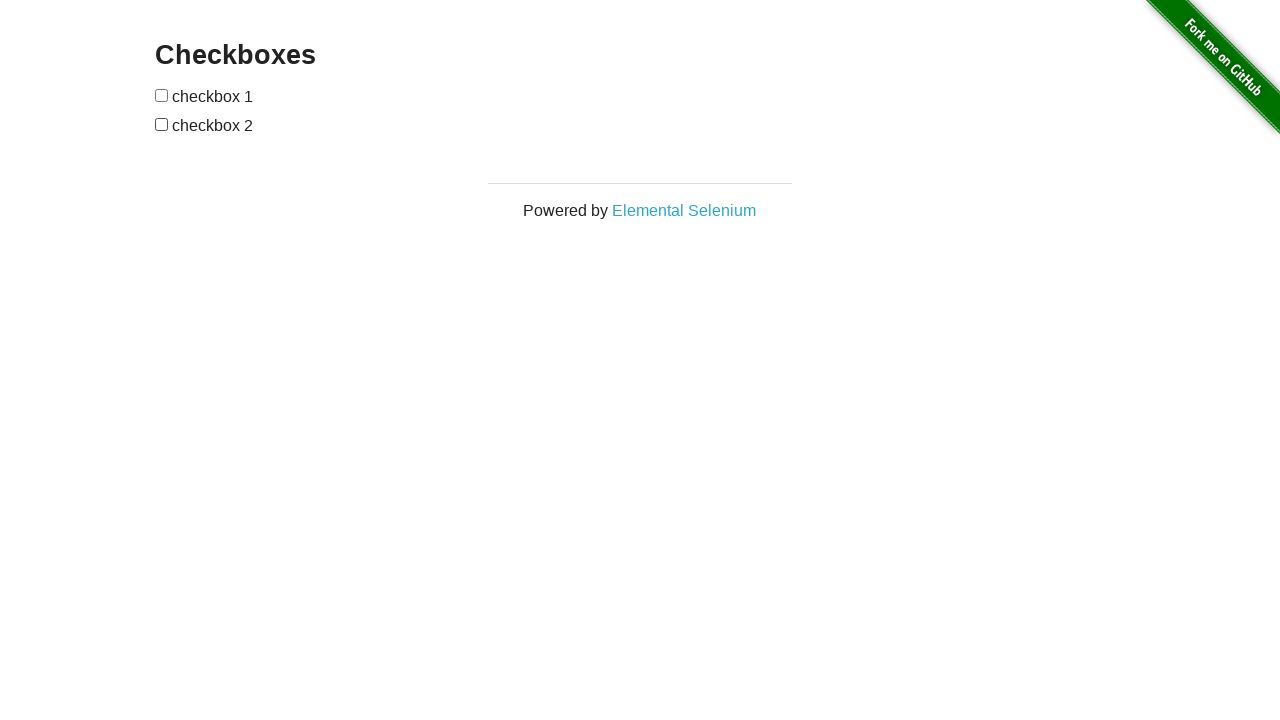

Verified that the second checkbox is unchecked
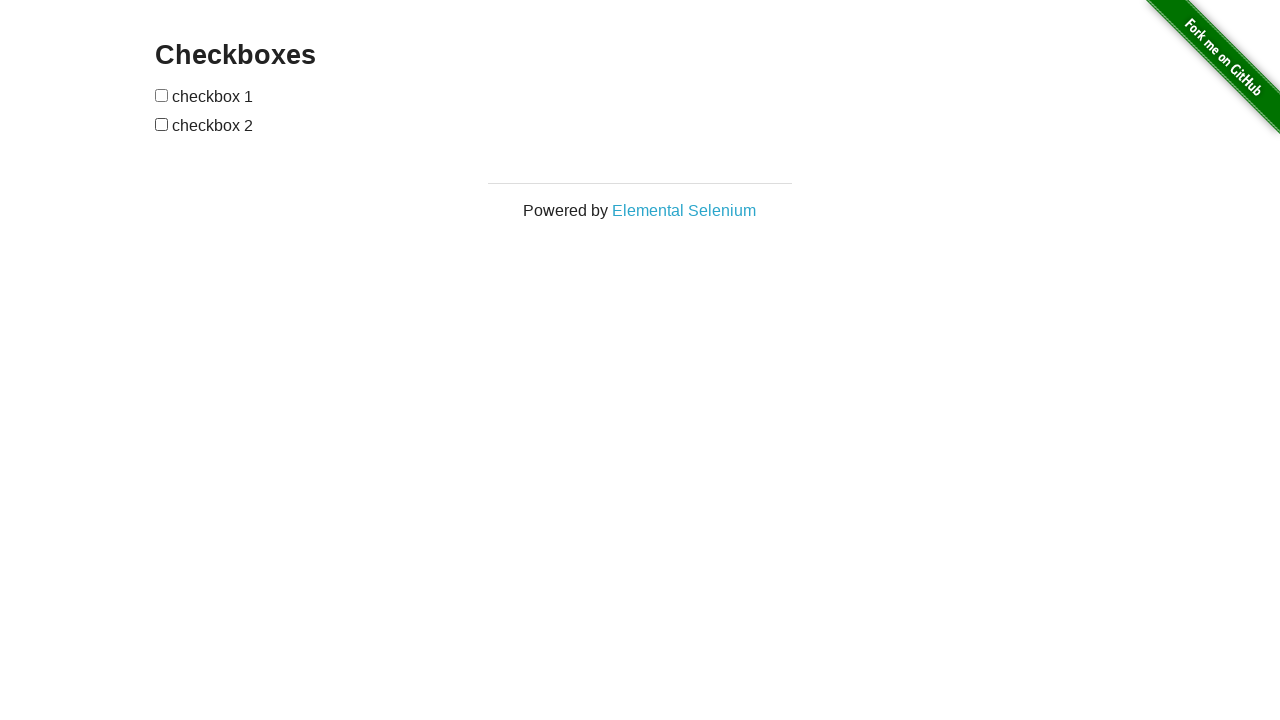

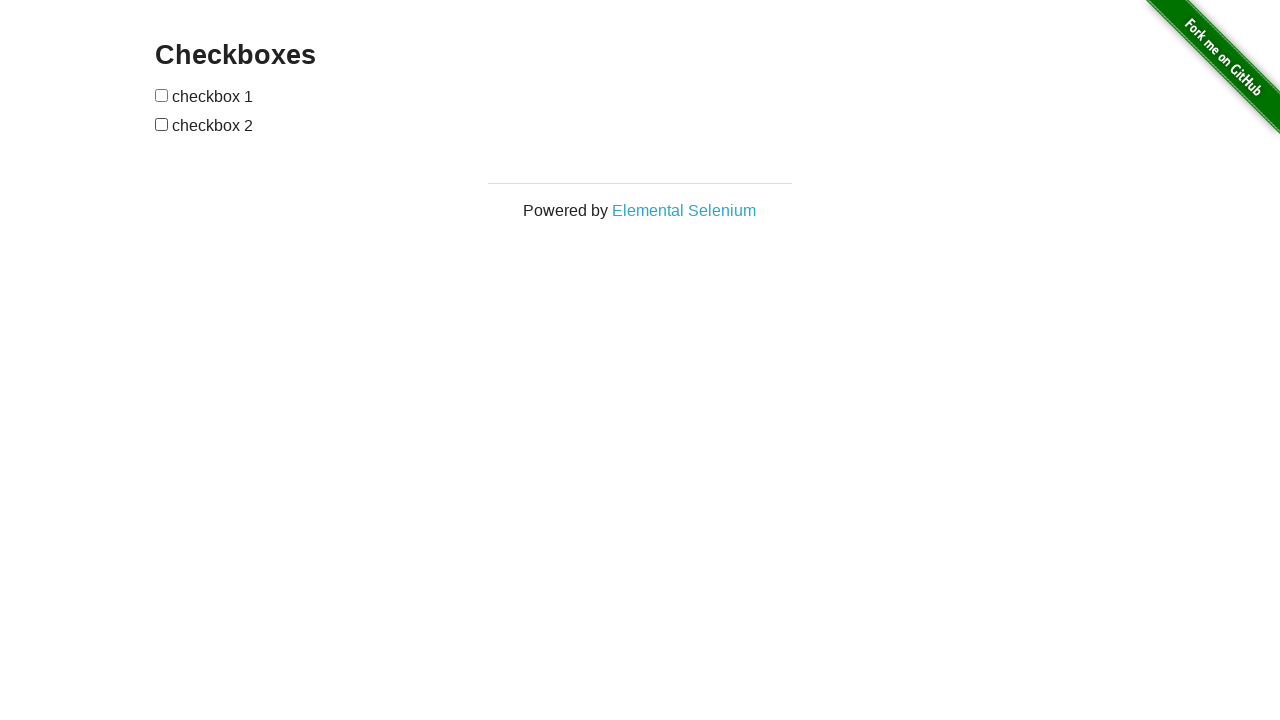